Tests dropdown selection functionality by navigating to a practice page and selecting "USD" from a currency dropdown menu

Starting URL: https://rahulshettyacademy.com/dropdownsPractise/

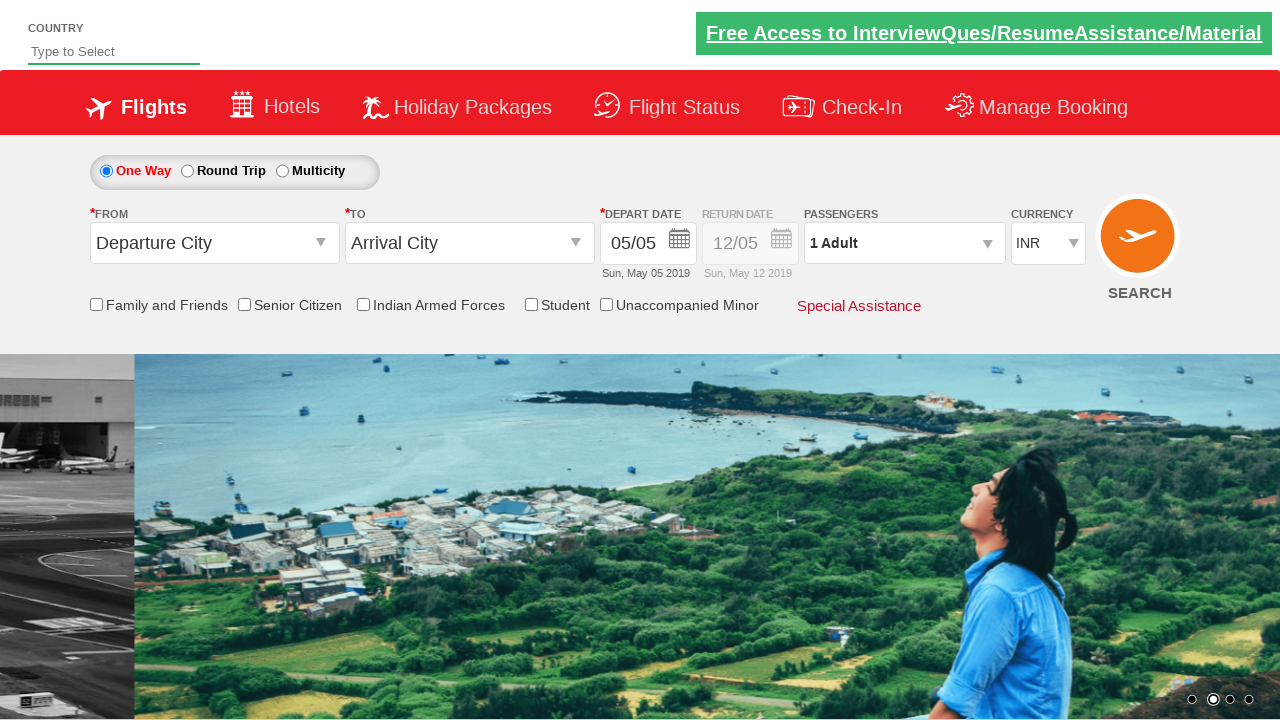

Navigated to dropdown practice page
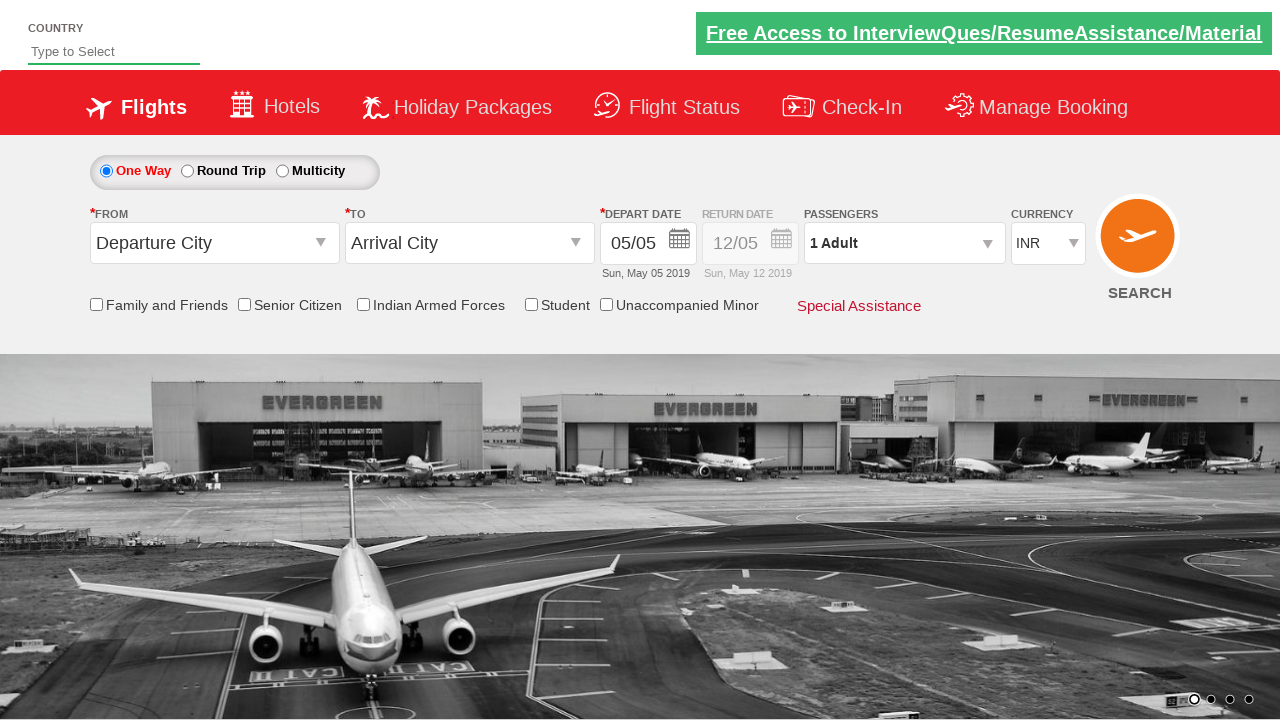

Currency dropdown element is available
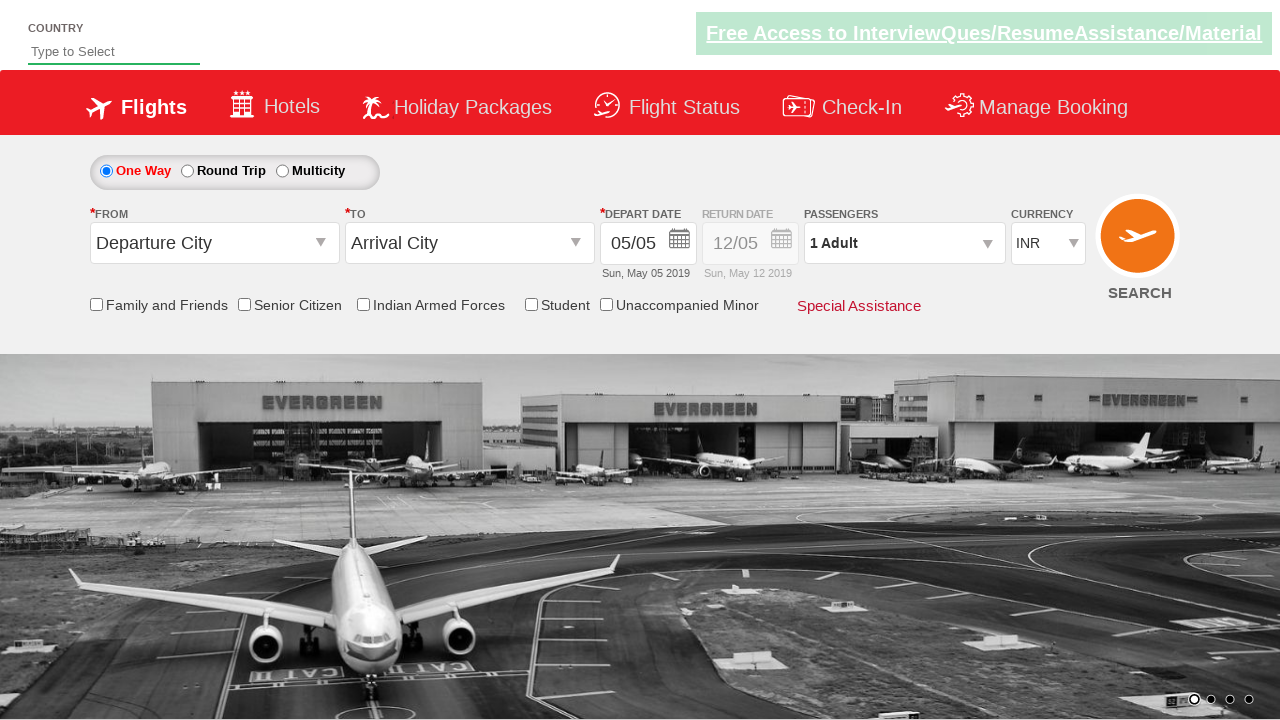

Selected 'USD' from currency dropdown on #ctl00_mainContent_DropDownListCurrency
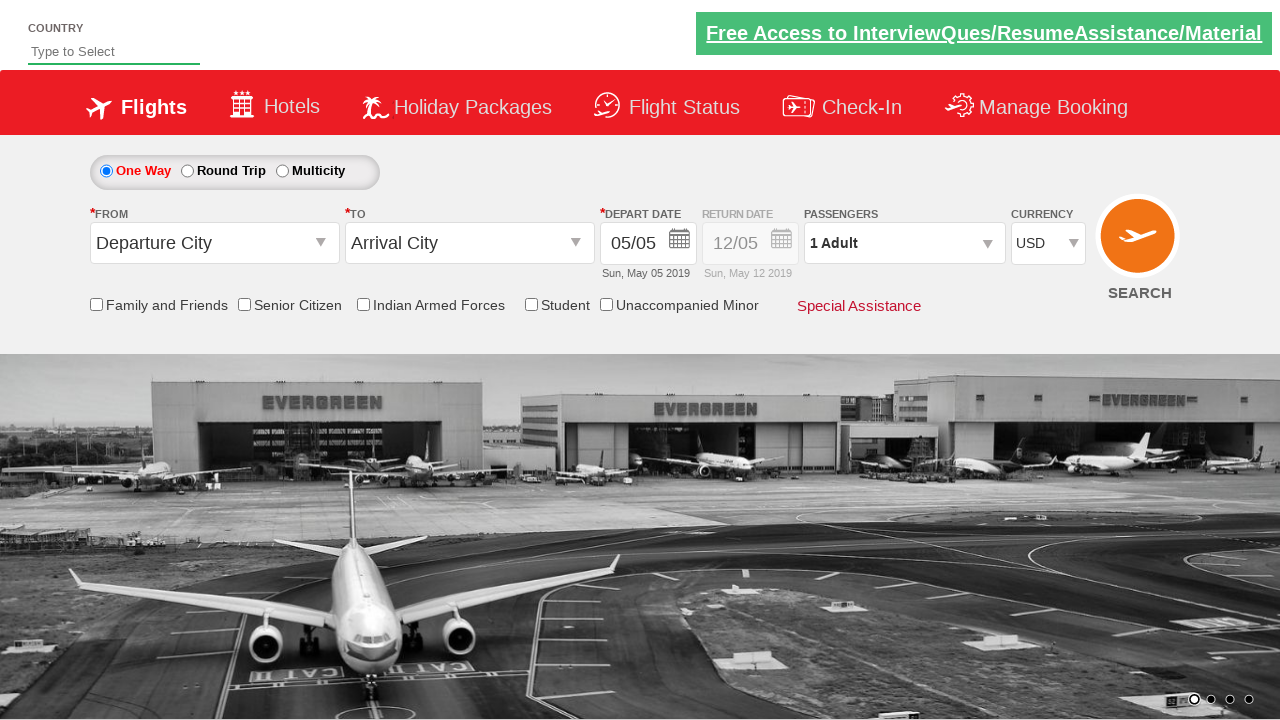

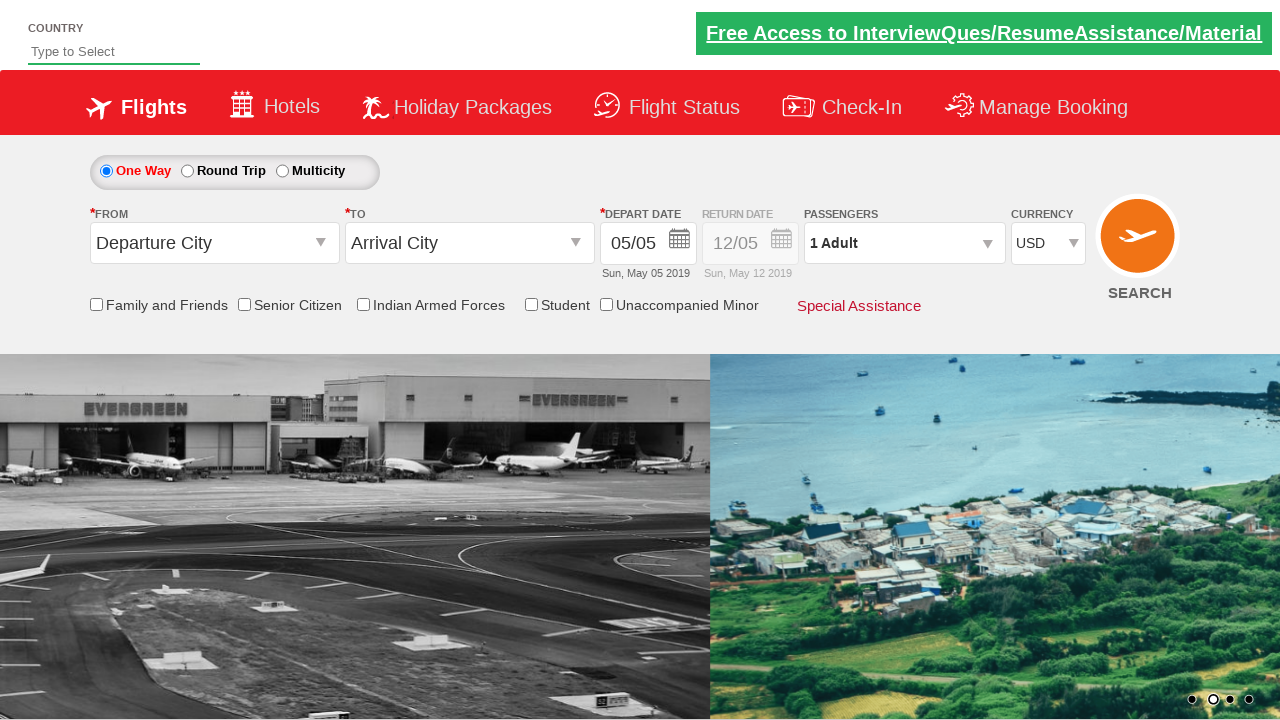